Tests a more robust approach to switching between multiple browser windows by storing the original page reference before clicking to open a new window, then verifying correct window focus by checking page titles.

Starting URL: http://the-internet.herokuapp.com/windows

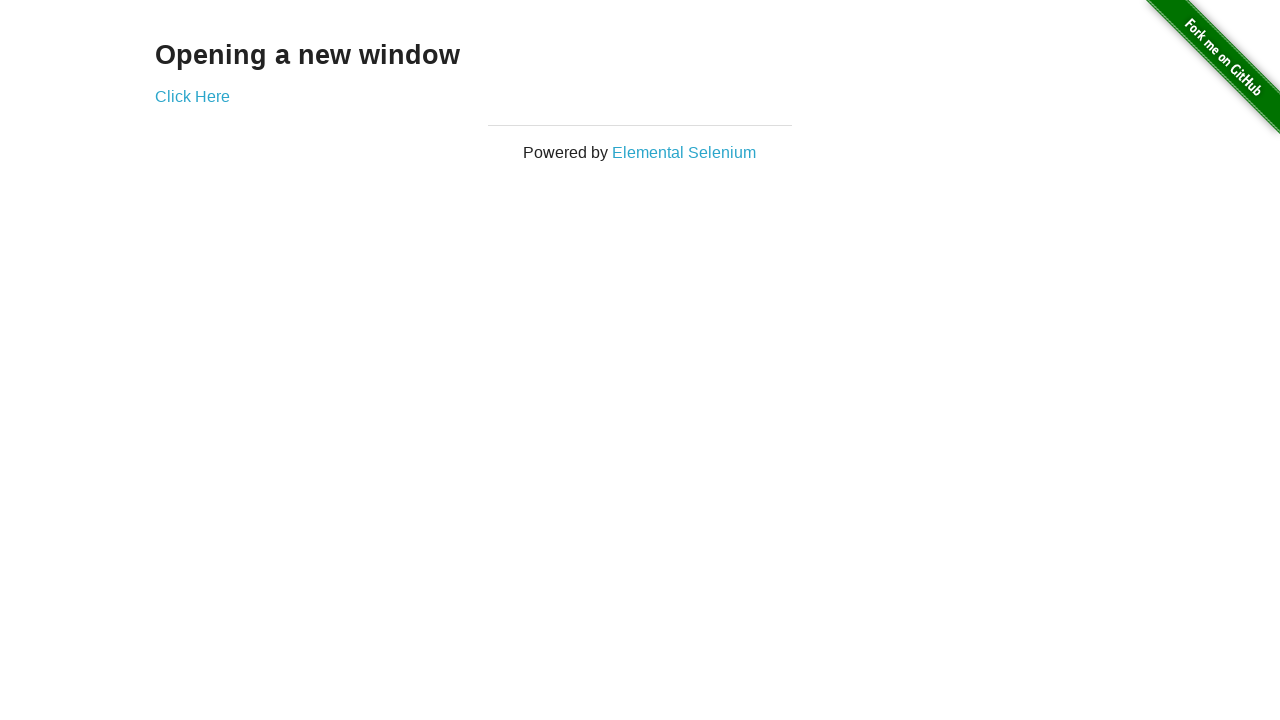

Stored reference to original page
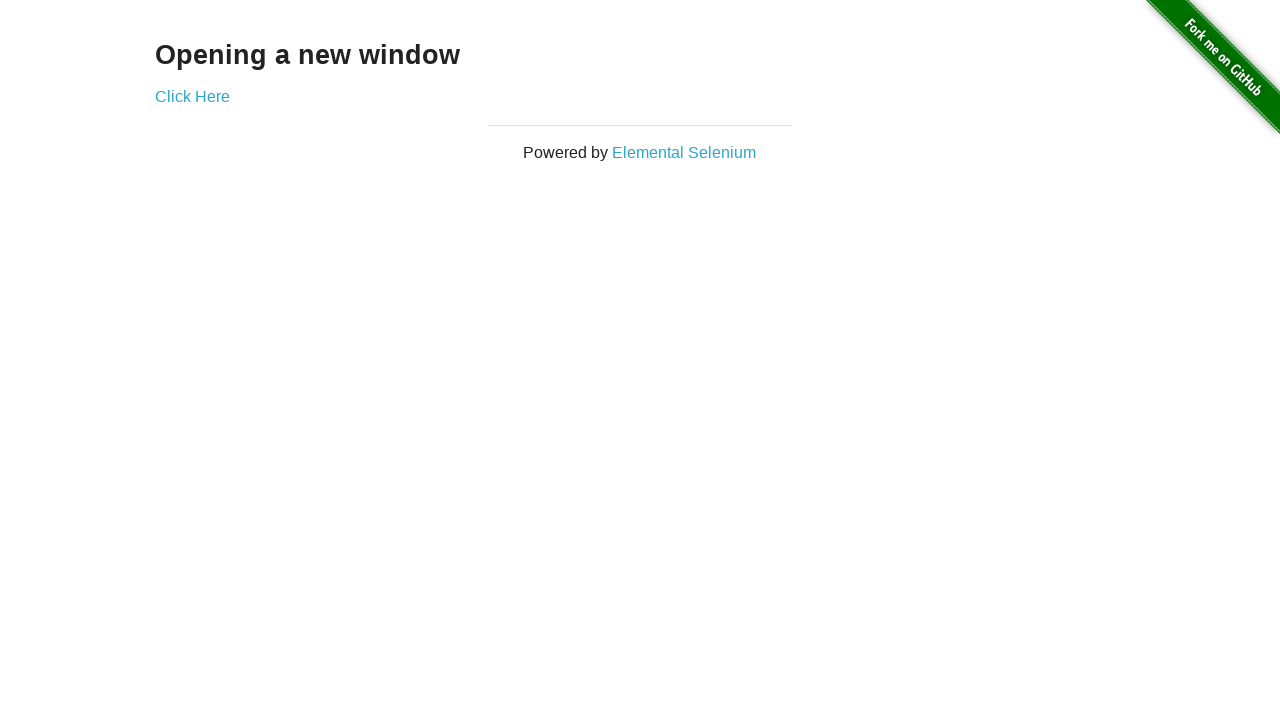

Clicked link to open new window at (192, 96) on .example a
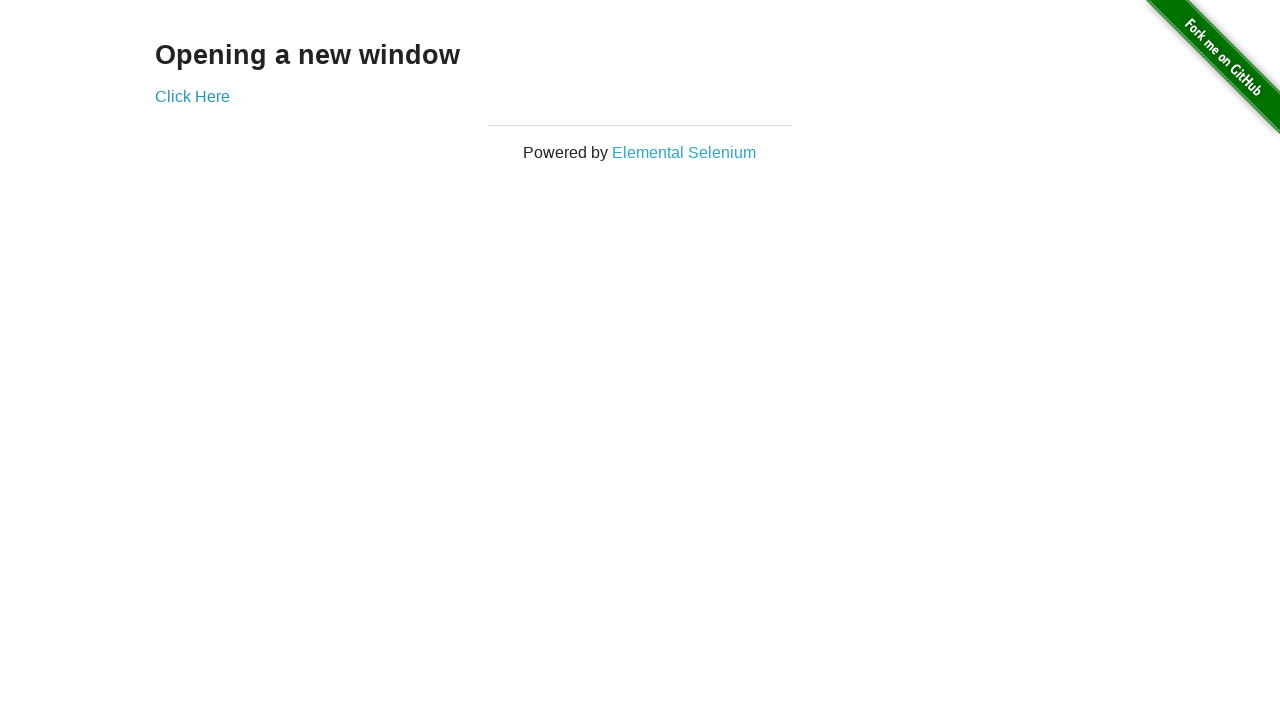

Captured new page reference from context
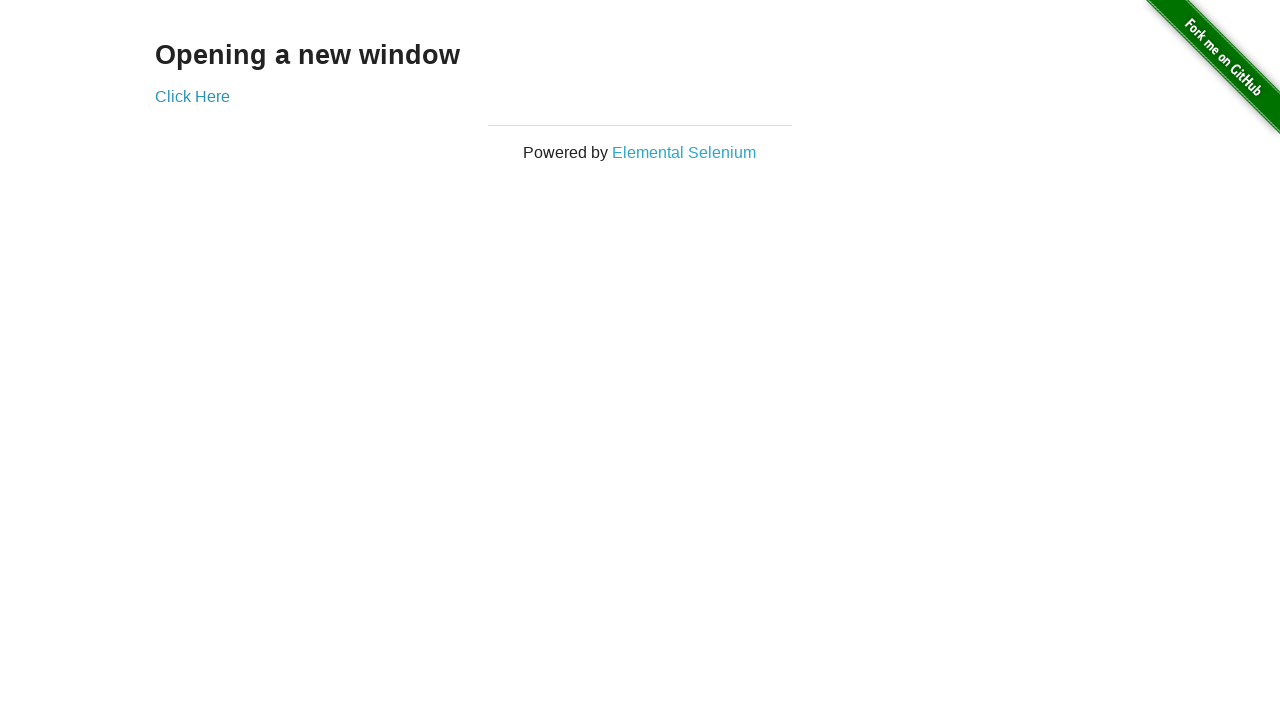

New page loaded completely
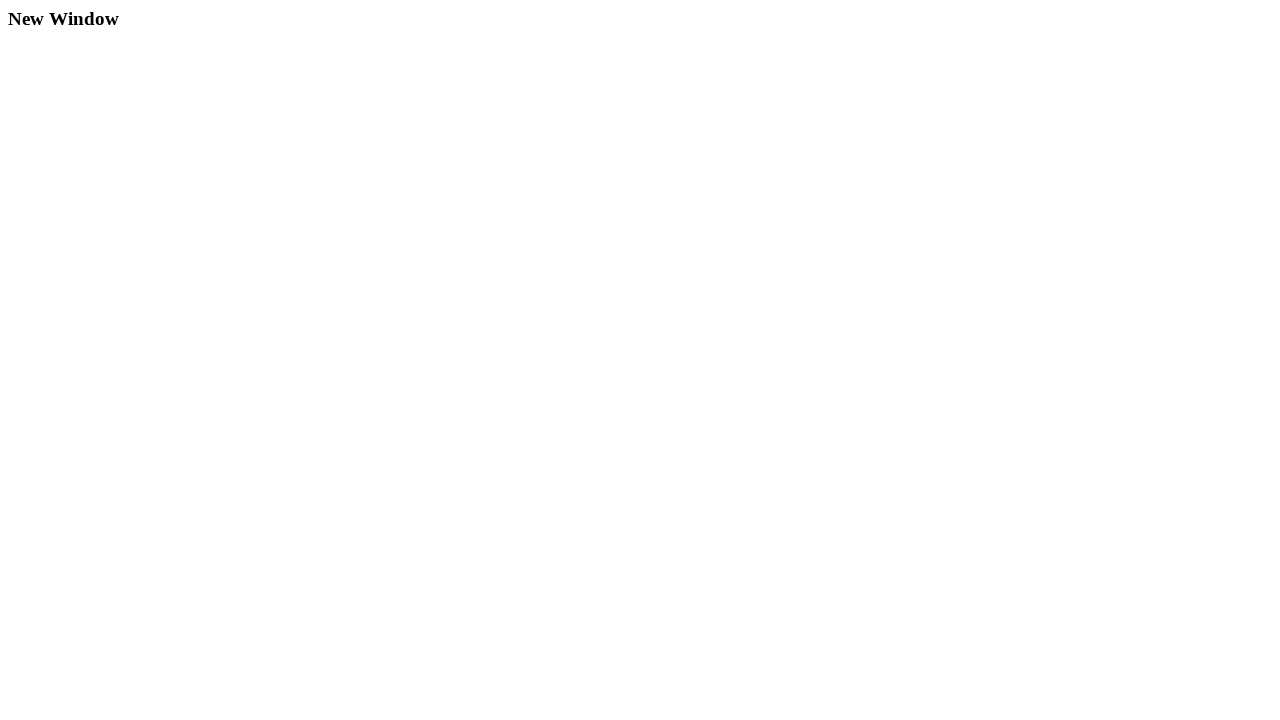

Verified first window title is 'The Internet' (not 'New Window')
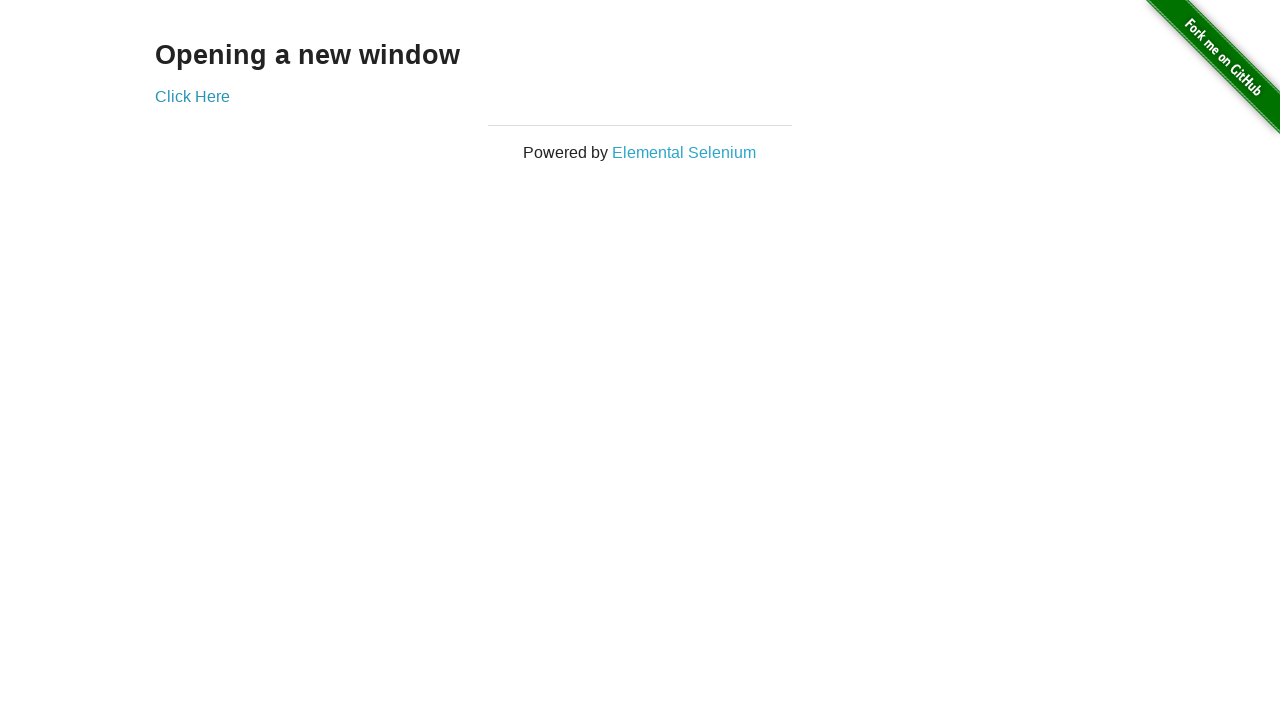

Verified second window title is 'New Window' (correct)
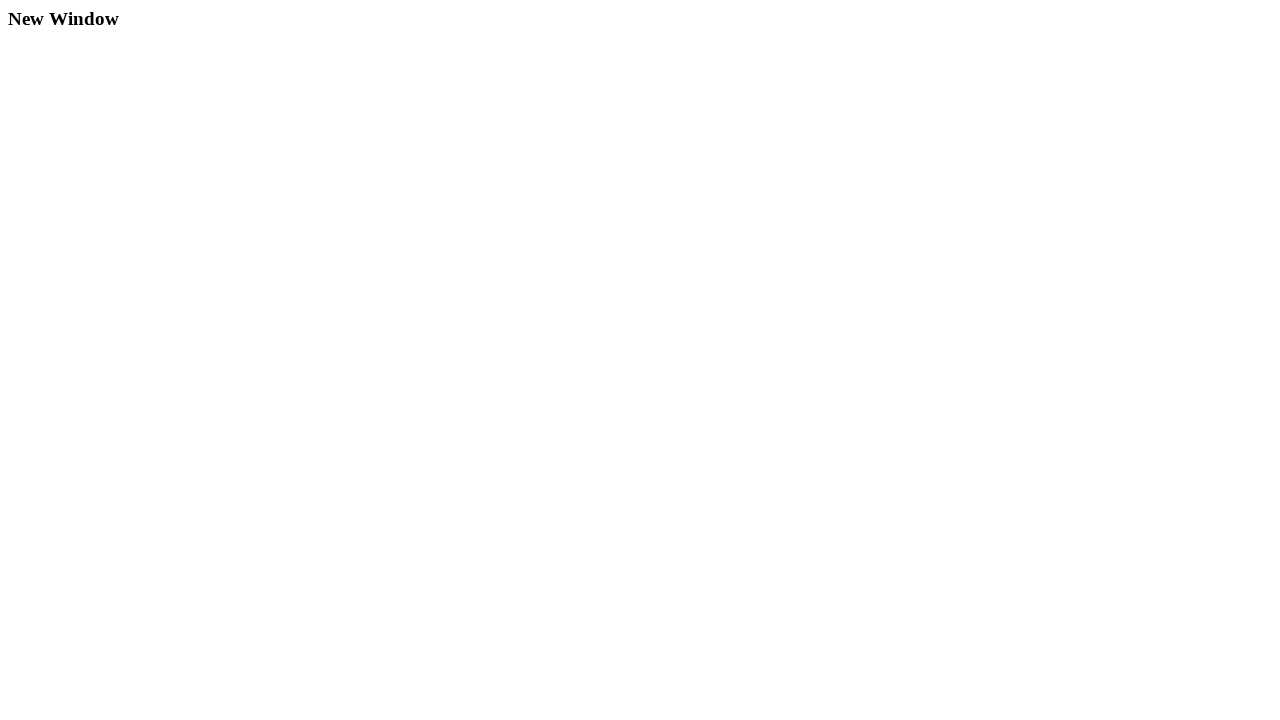

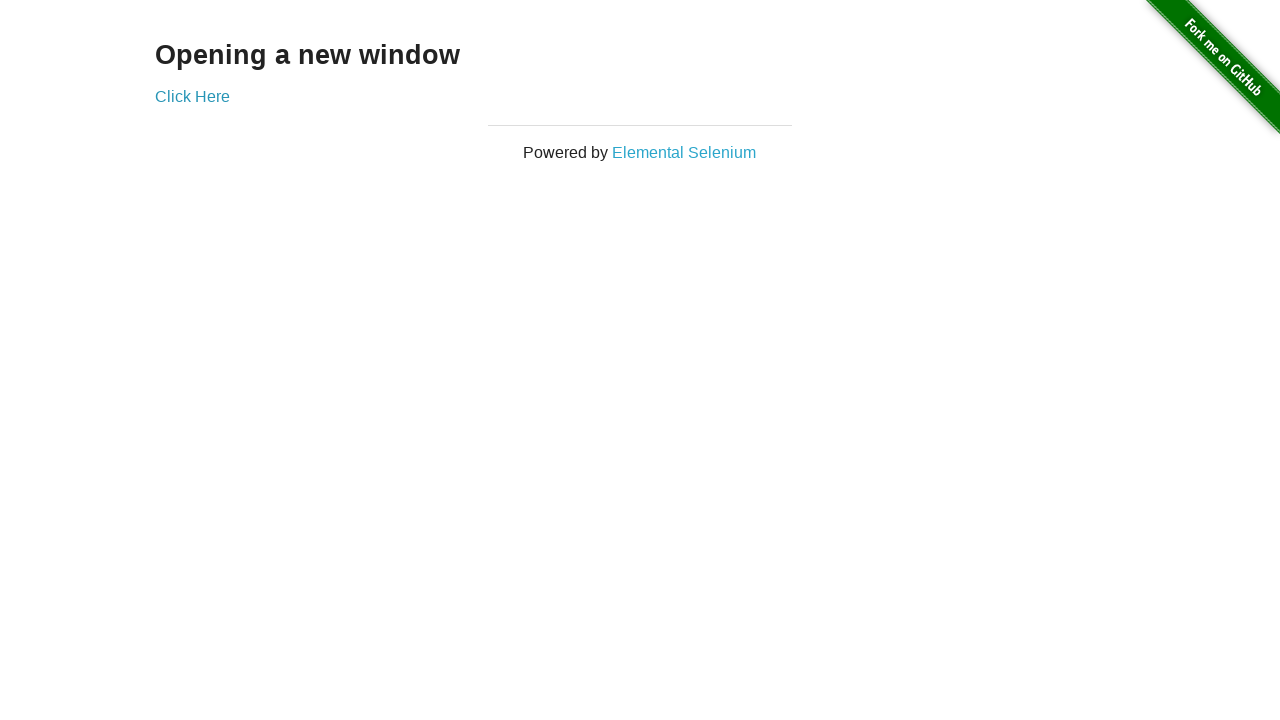